Tests autocomplete functionality by typing a partial country name, selecting from suggestions, and verifying the result

Starting URL: https://testcenter.techproeducation.com/index.php?page=autocomplete

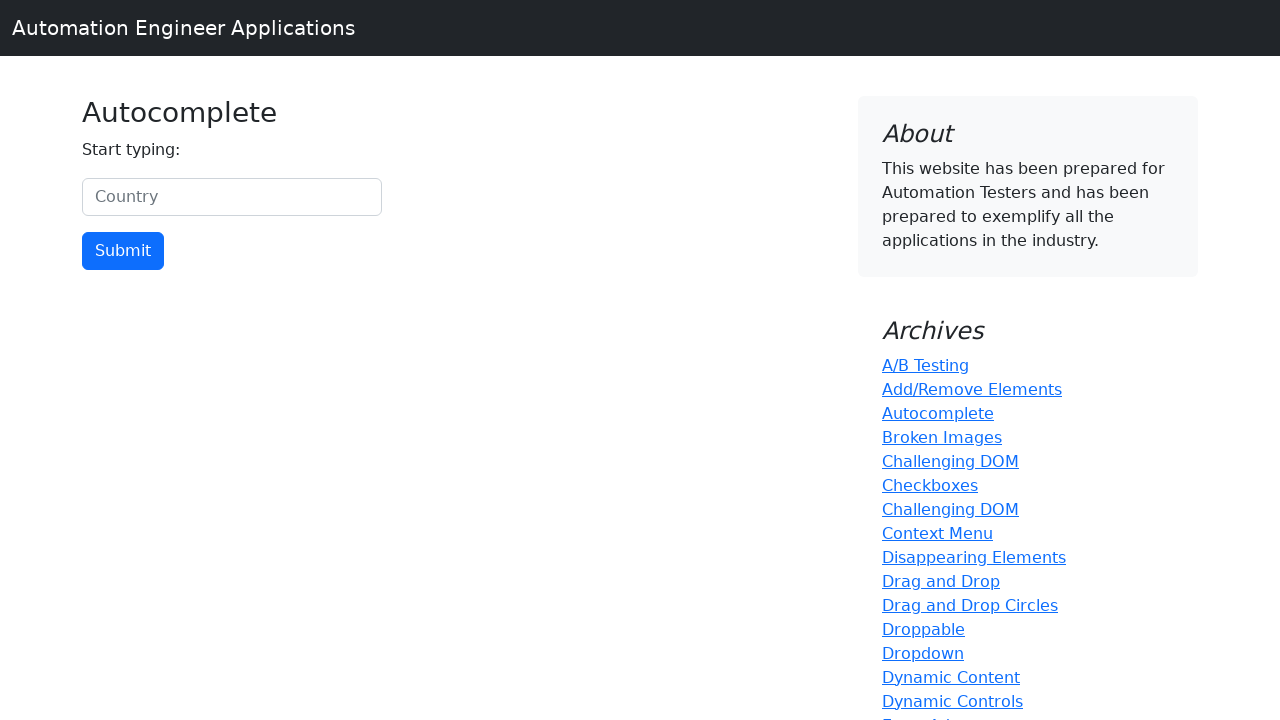

Typed 'uni' in the country autocomplete field on #myCountry
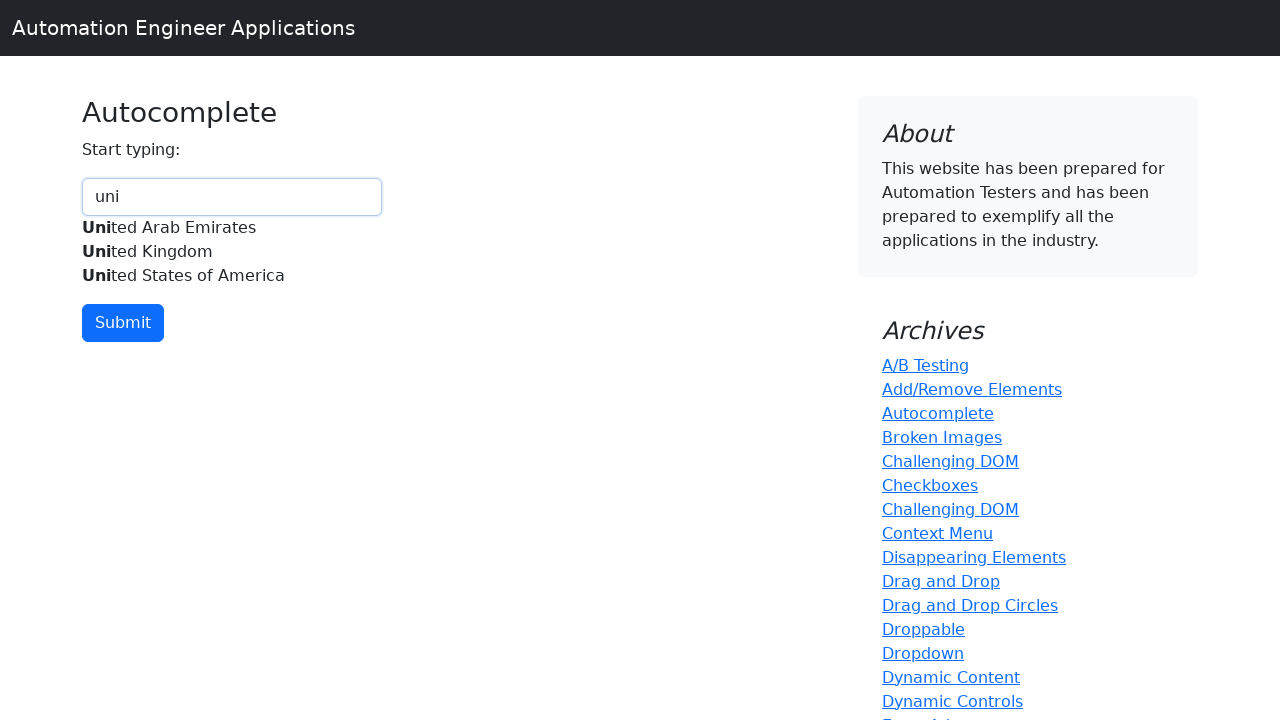

Selected 'United Kingdom' from autocomplete suggestions at (232, 252) on xpath=//div[@id='myCountryautocomplete-list']//div[2]
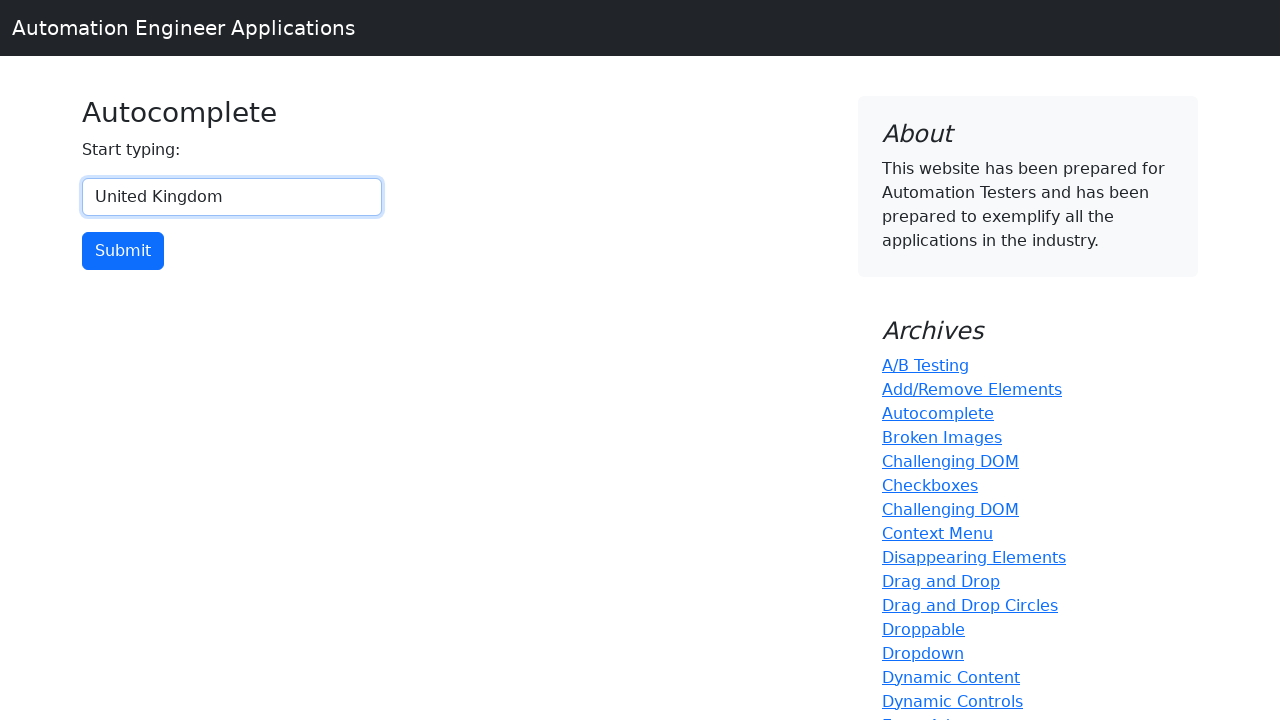

Clicked the submit button at (123, 251) on xpath=//input[@type='button']
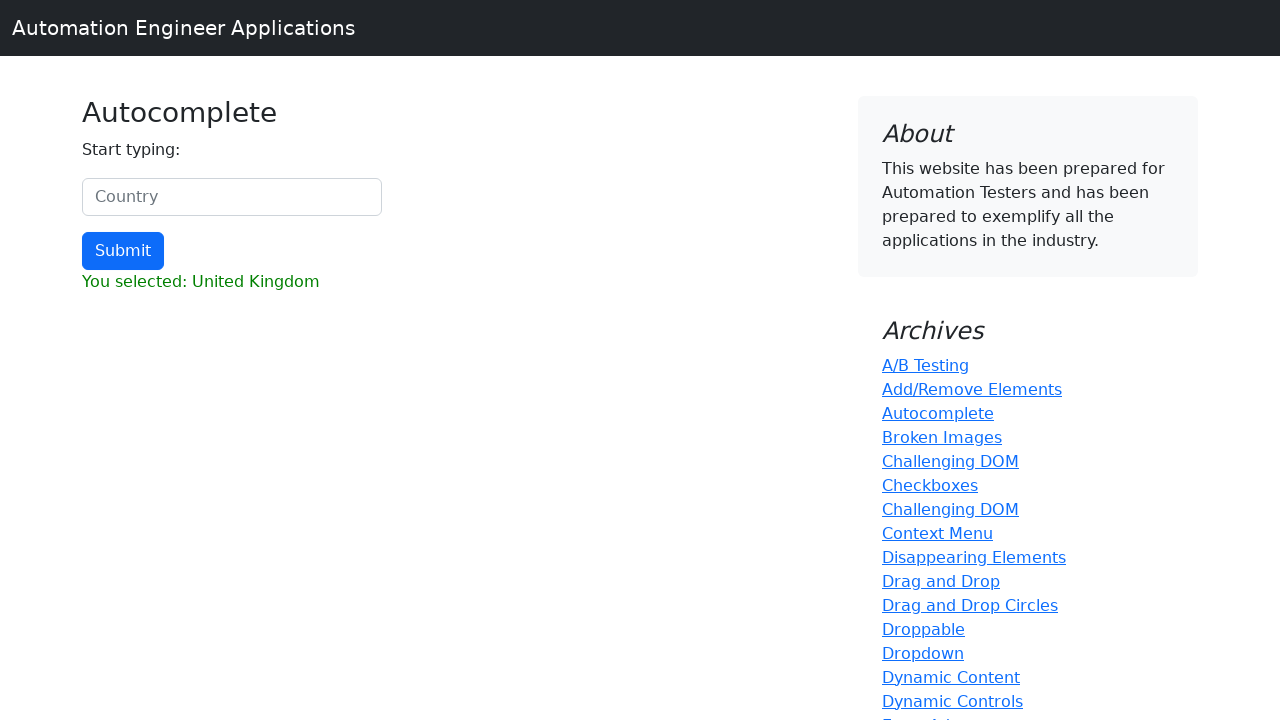

Retrieved result text from result element
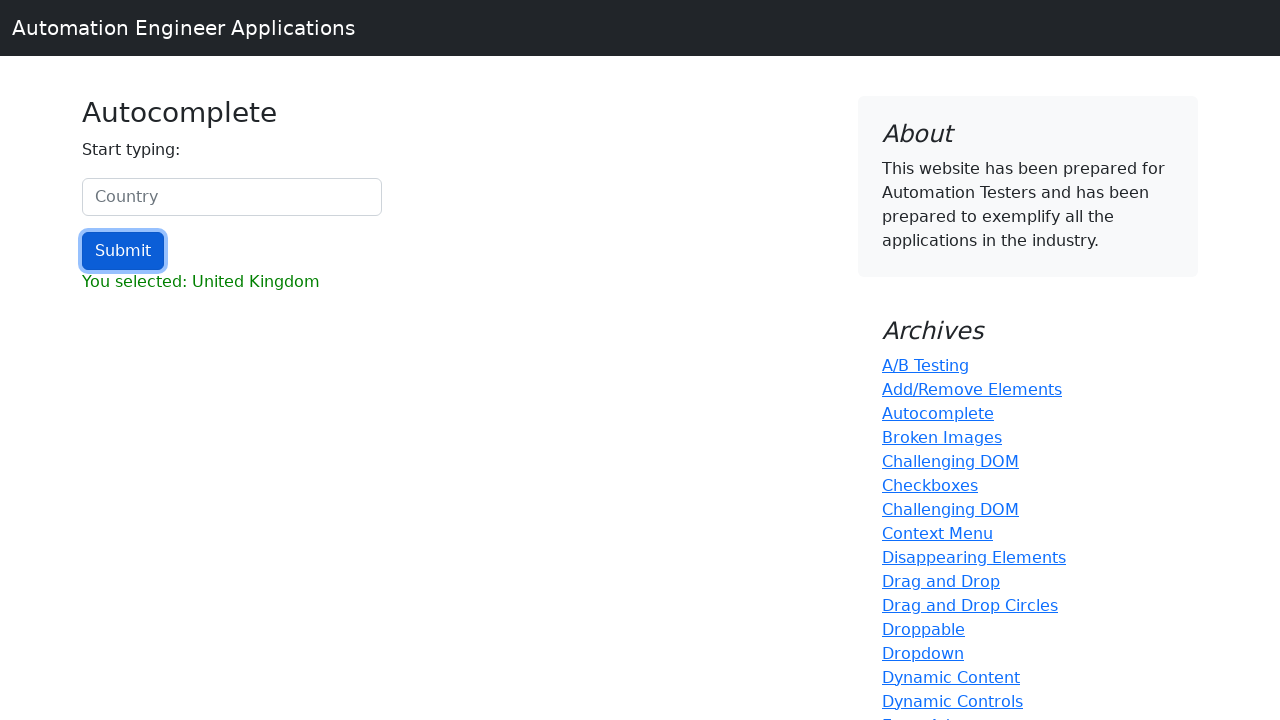

Verified that 'United Kingdom' is present in the result
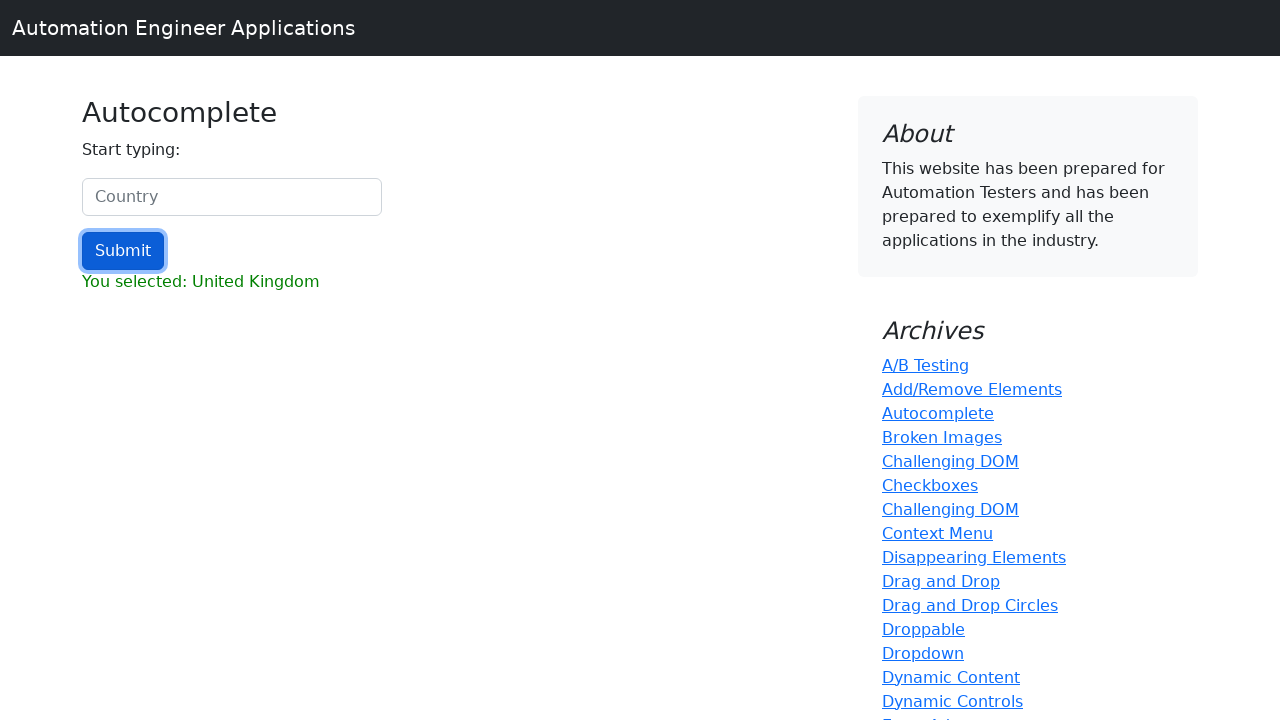

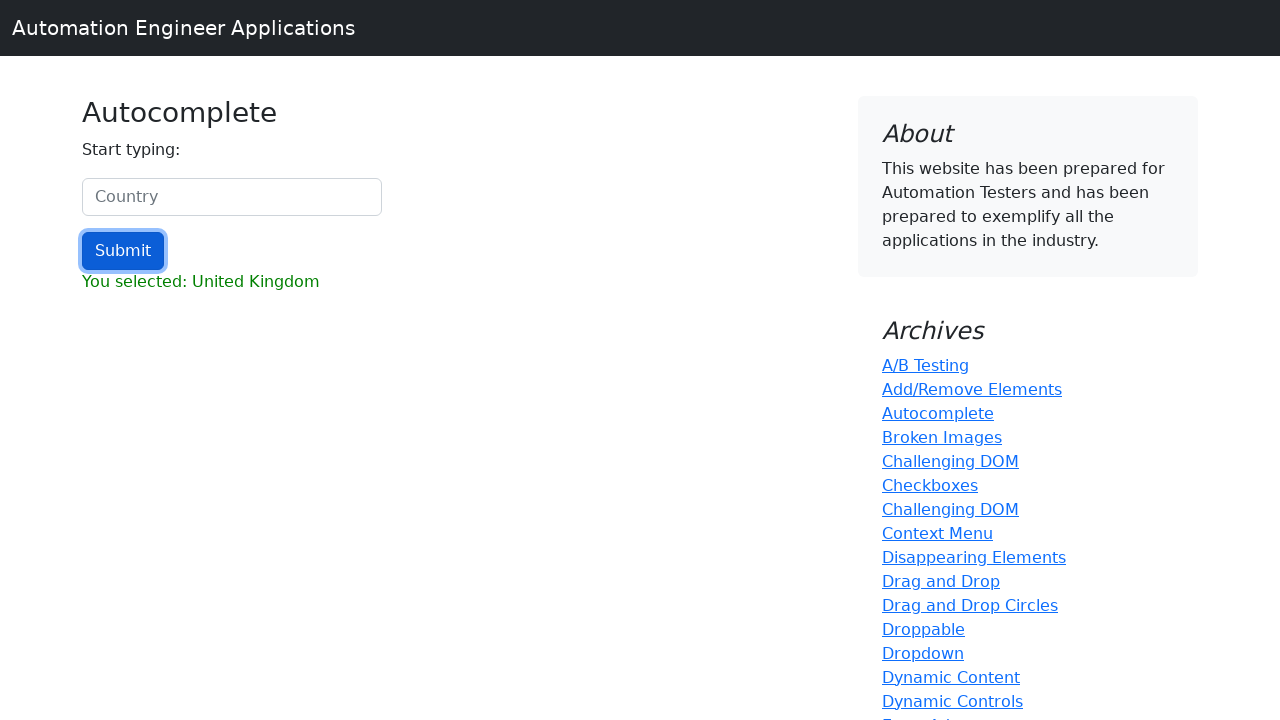